Tests marking individual todo items as complete using their checkboxes

Starting URL: https://demo.playwright.dev/todomvc

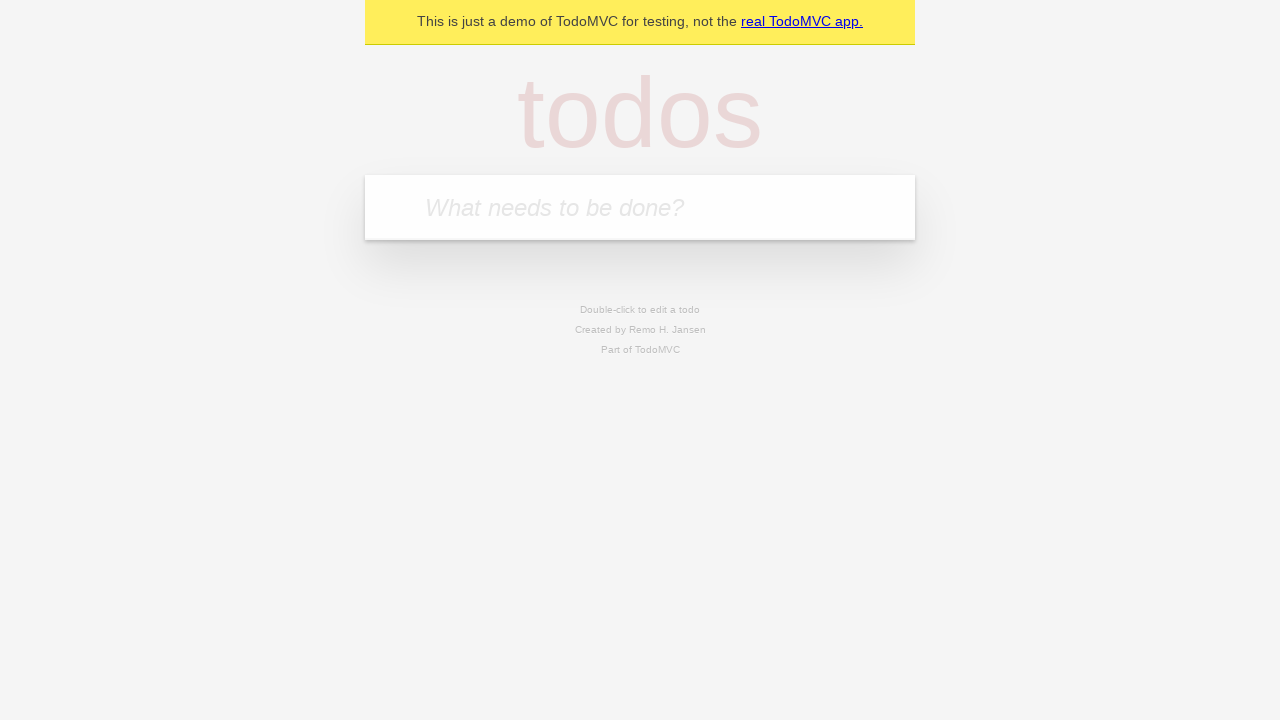

Filled todo input with 'buy some cheese' on internal:attr=[placeholder="What needs to be done?"i]
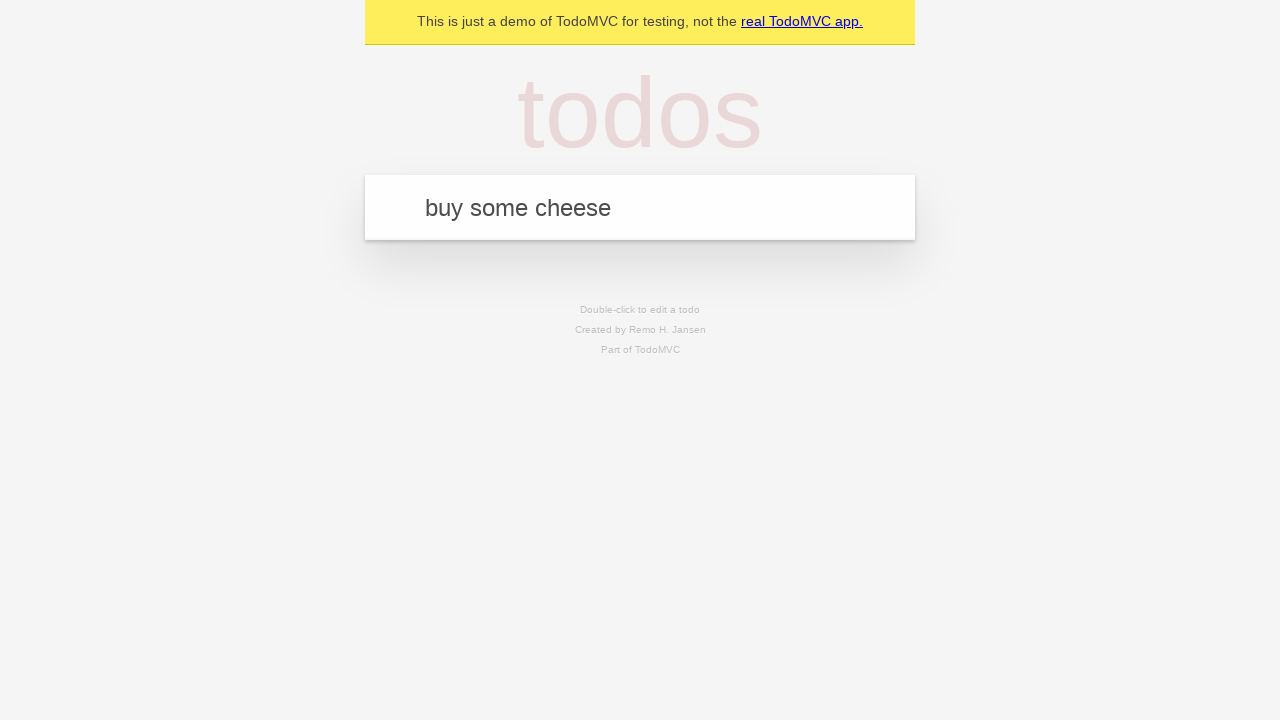

Pressed Enter to create first todo item on internal:attr=[placeholder="What needs to be done?"i]
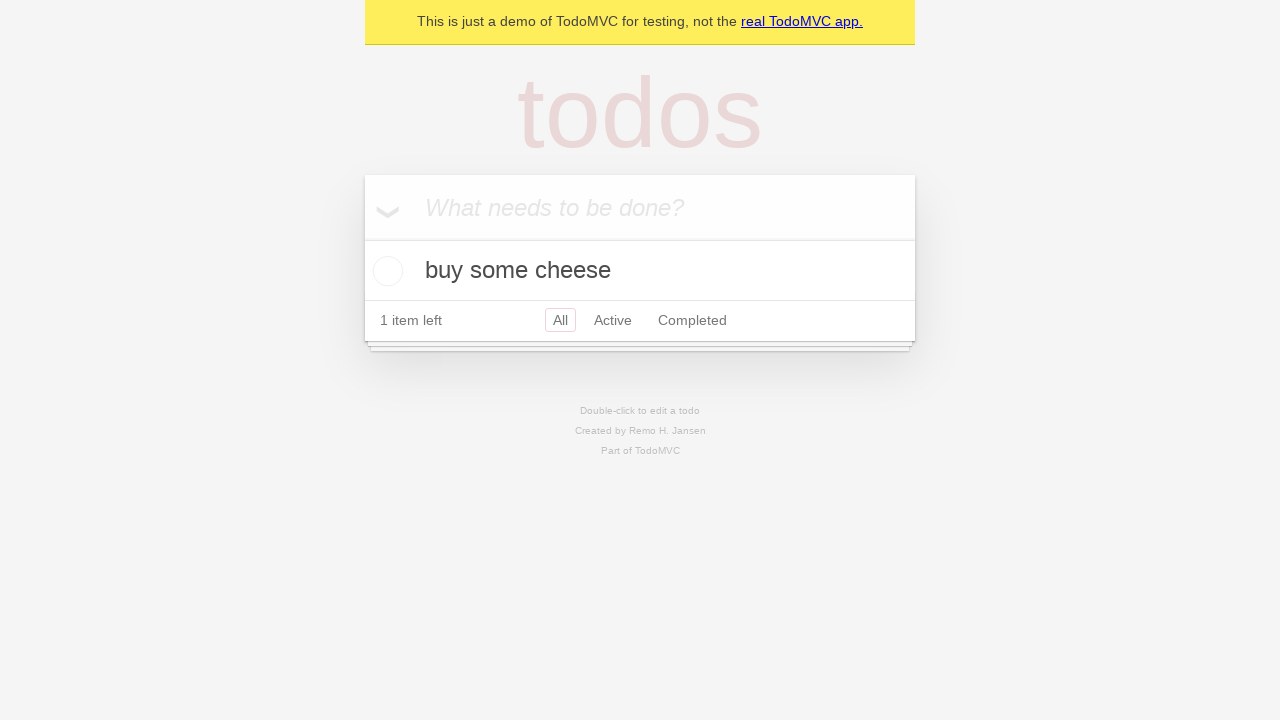

Filled todo input with 'feed the cat' on internal:attr=[placeholder="What needs to be done?"i]
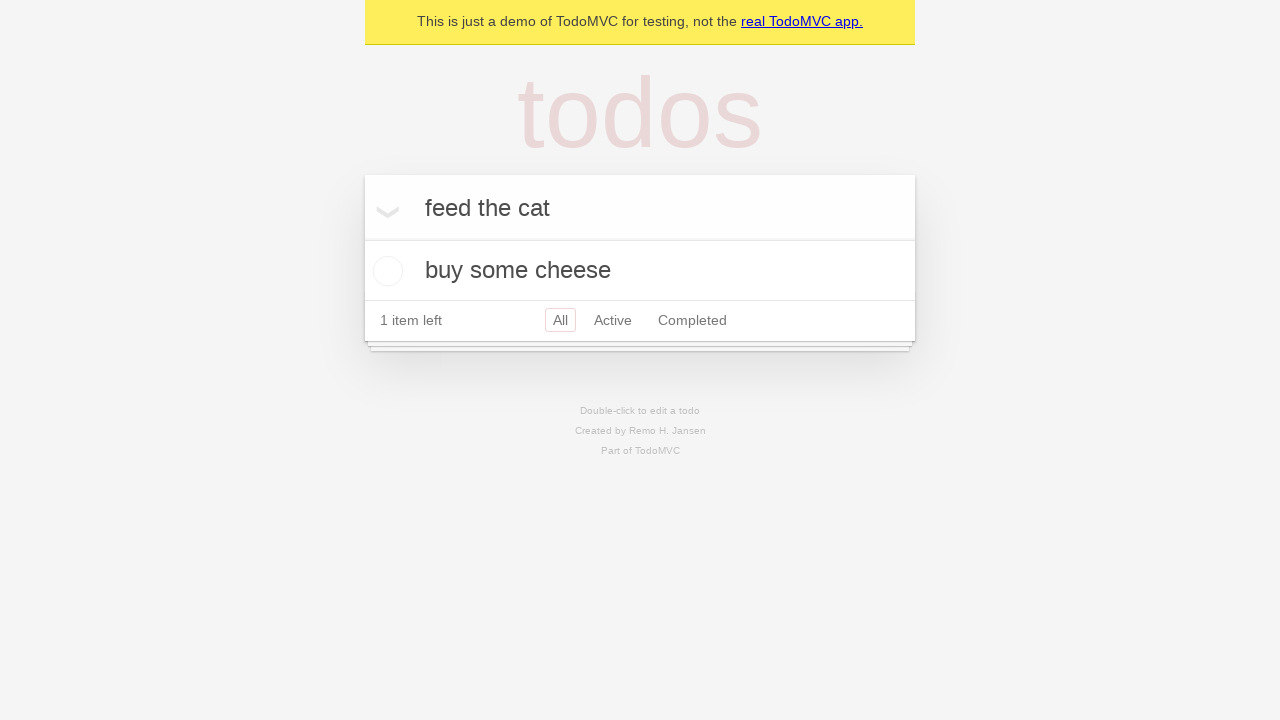

Pressed Enter to create second todo item on internal:attr=[placeholder="What needs to be done?"i]
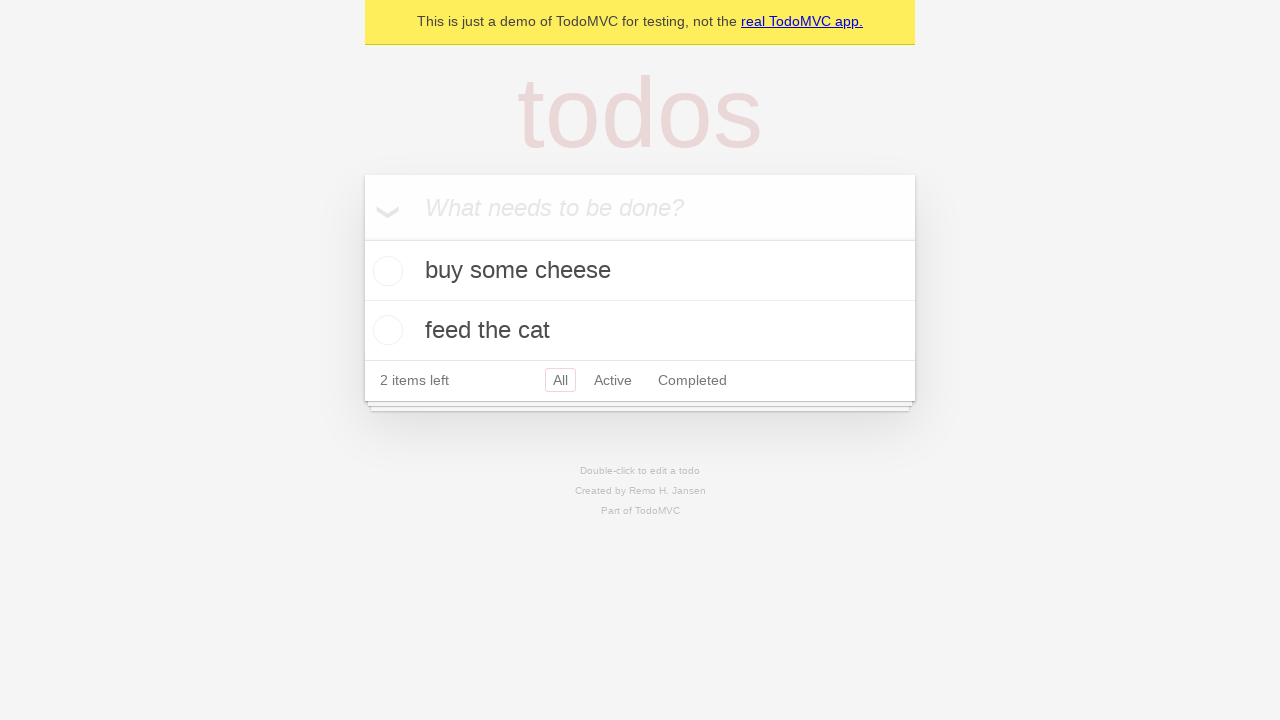

Waited for second todo item to appear
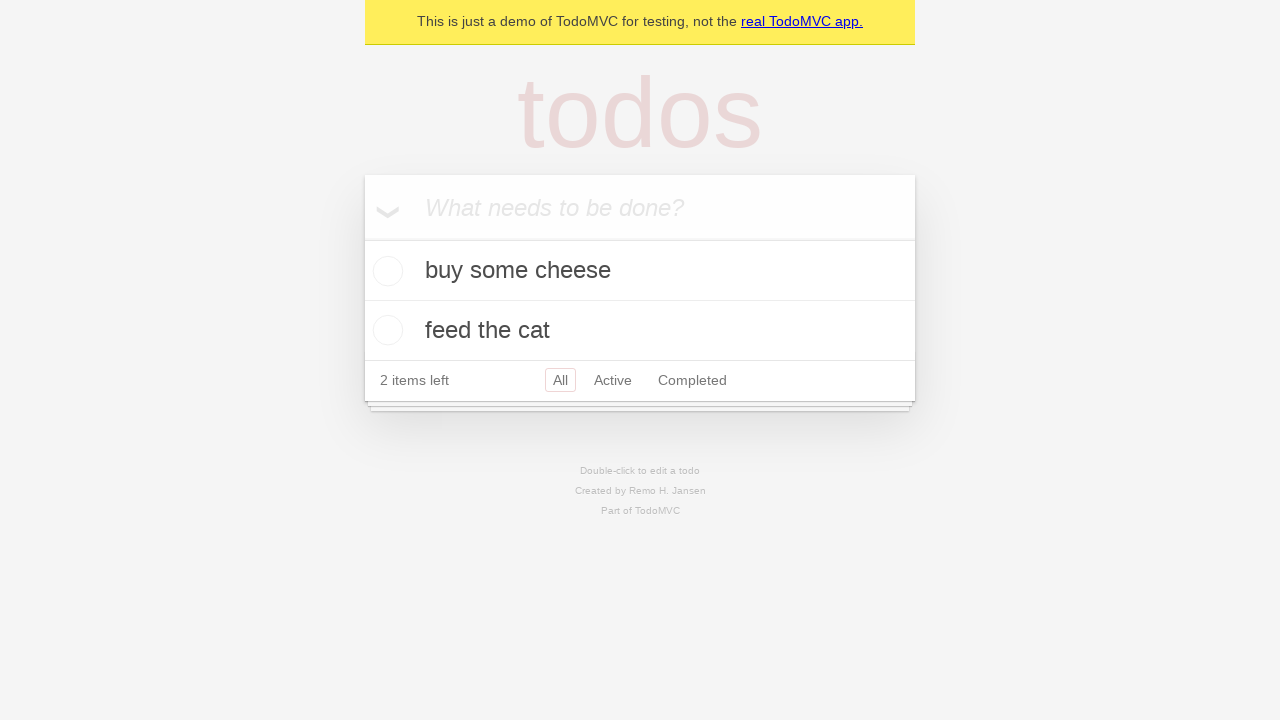

Marked first todo item as complete by checking its checkbox at (385, 271) on [data-testid='todo-item'] >> nth=0 >> internal:role=checkbox
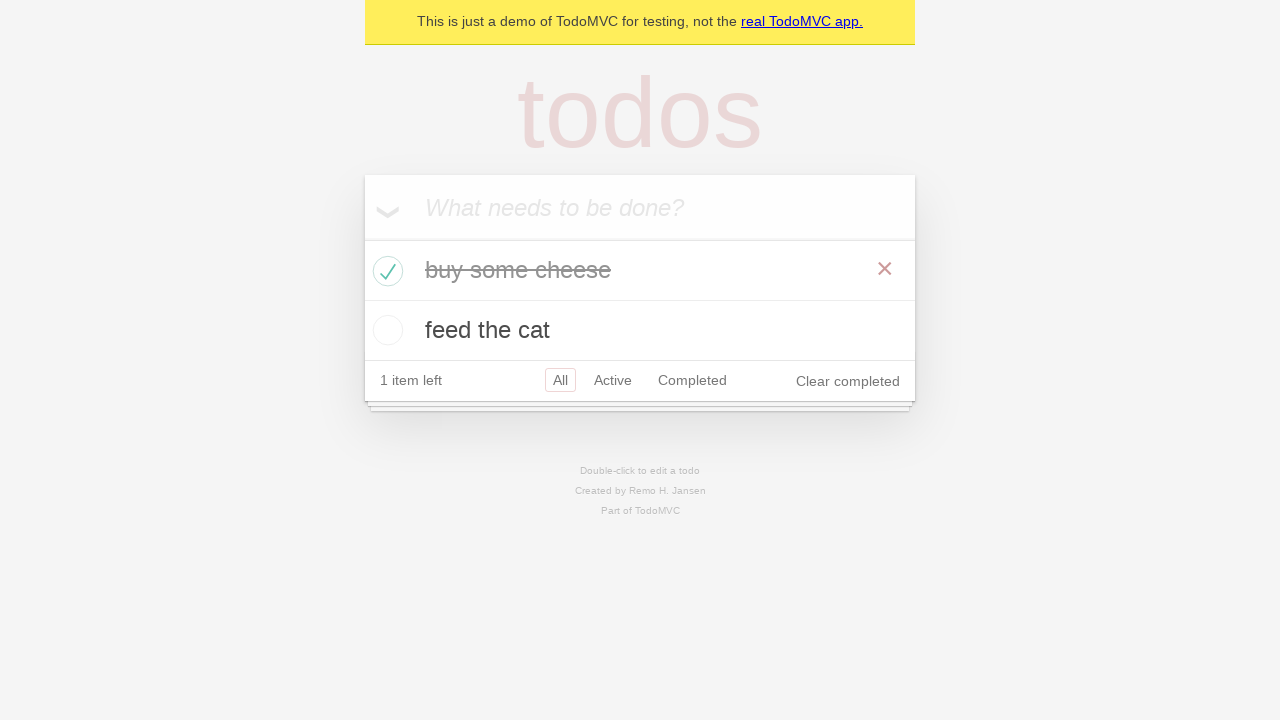

Marked second todo item as complete by checking its checkbox at (385, 330) on [data-testid='todo-item'] >> nth=1 >> internal:role=checkbox
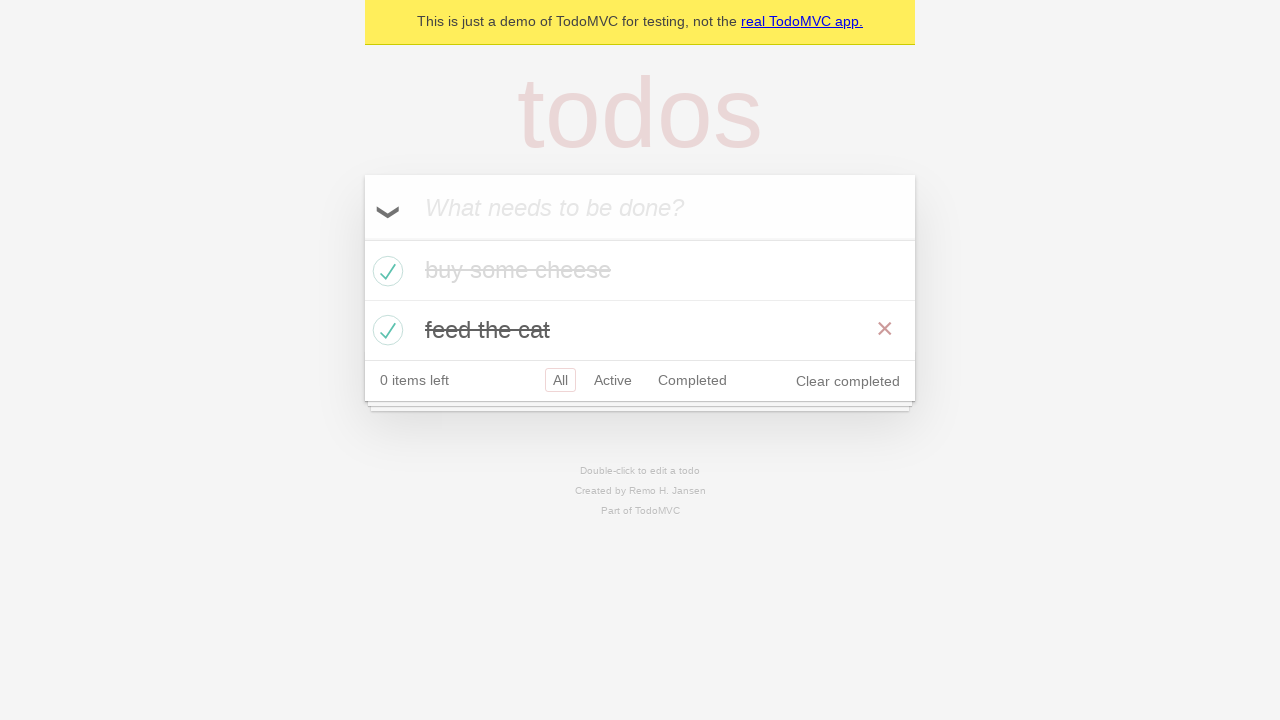

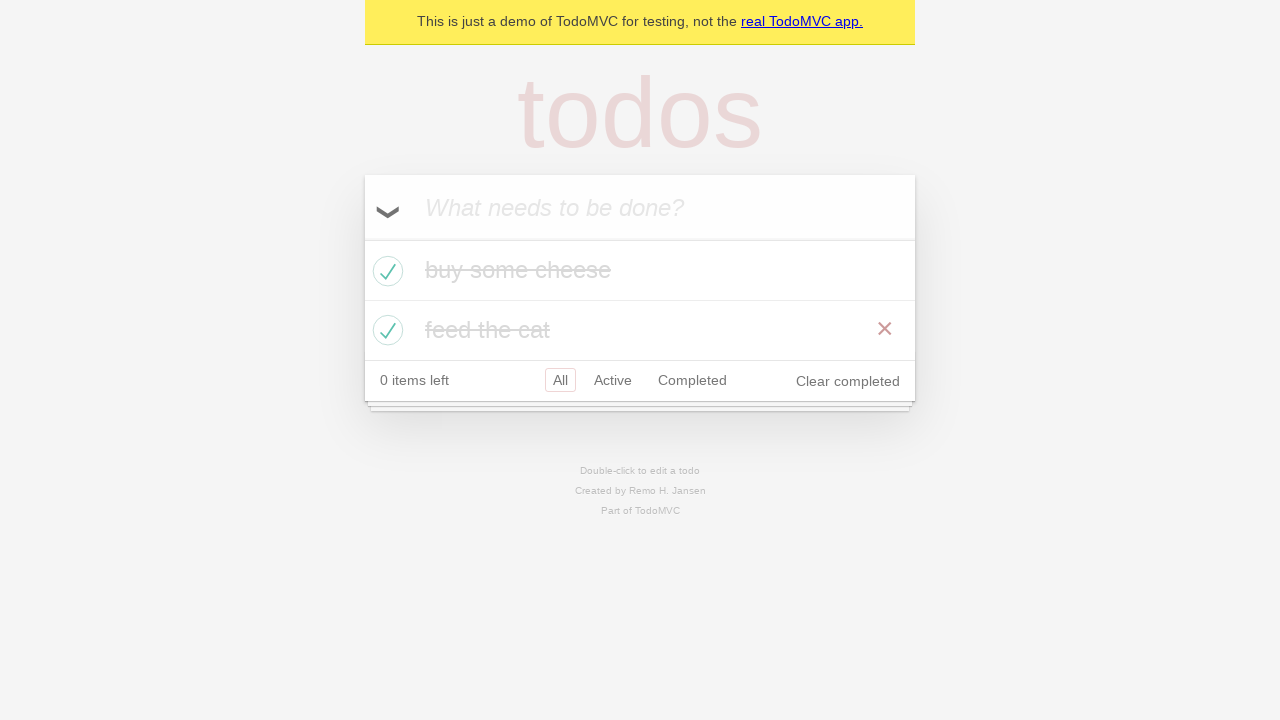